Tests the complete flight booking flow on BlazeDemo by selecting departure and destination cities, choosing a flight, filling in passenger and payment details, and confirming the purchase.

Starting URL: https://blazedemo.com/

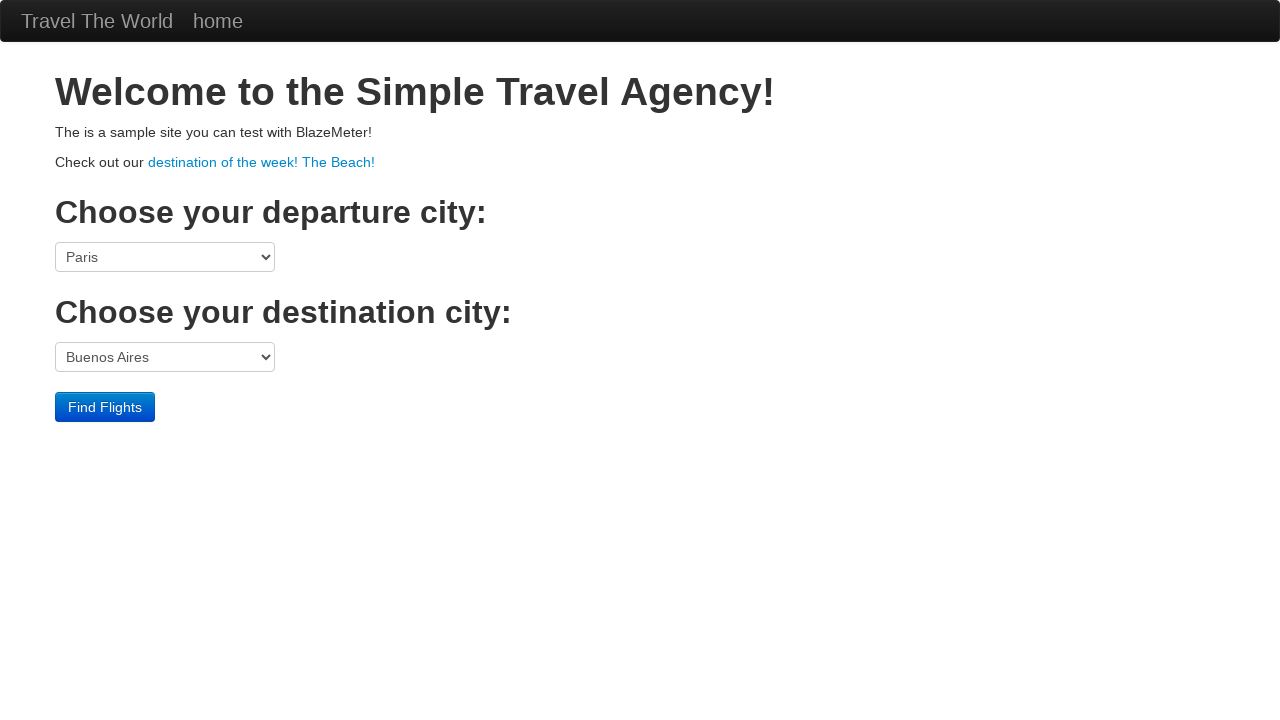

Clicked departure city dropdown at (165, 257) on select[name='fromPort']
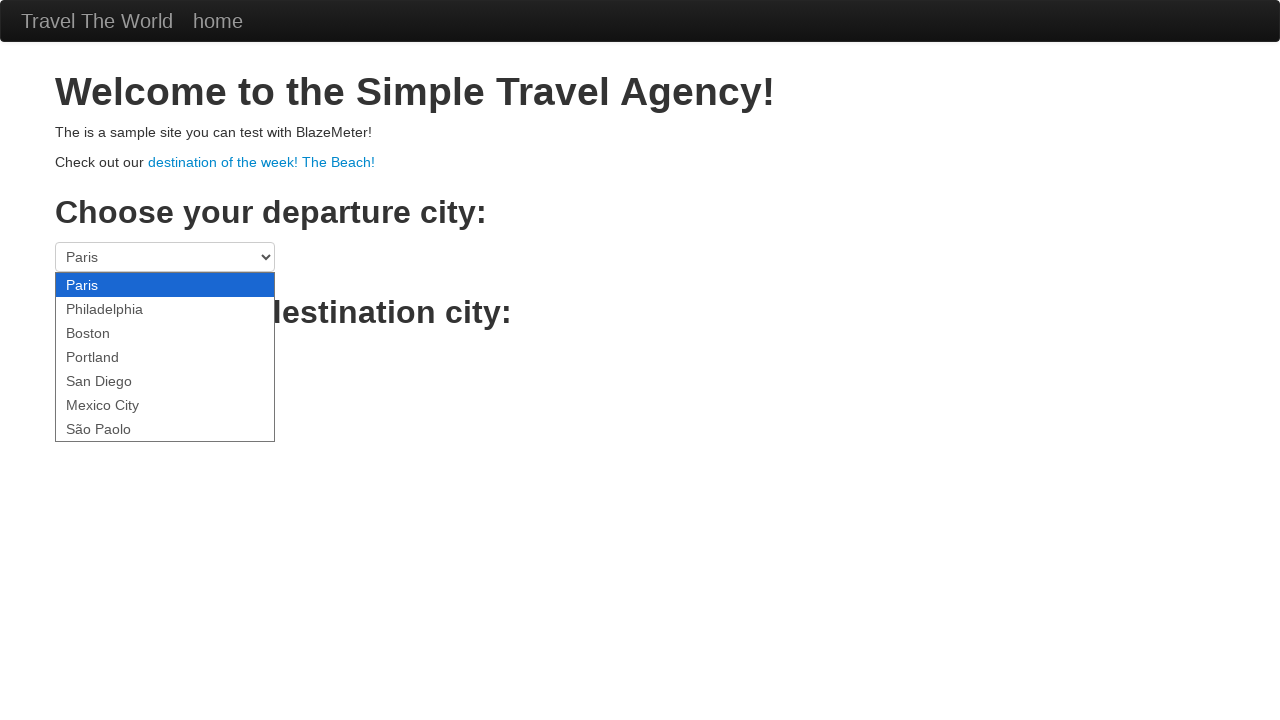

Selected Boston as departure city on select[name='fromPort']
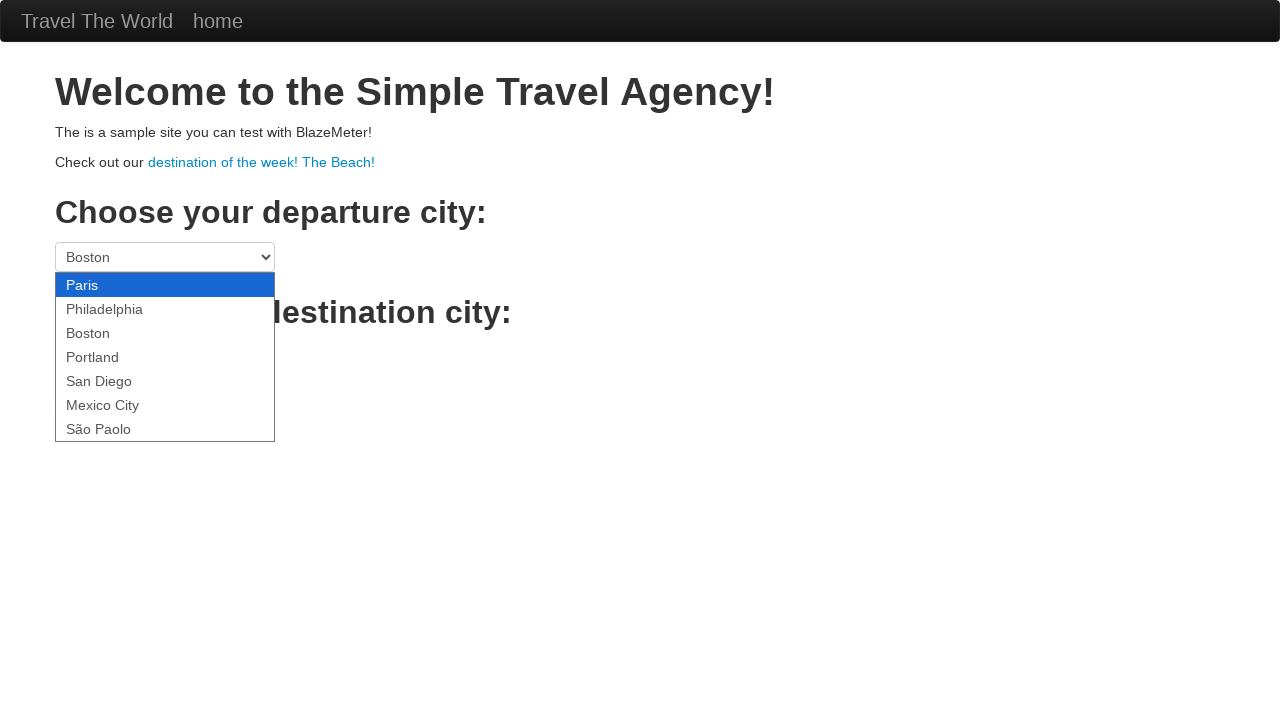

Clicked destination city dropdown at (165, 357) on select[name='toPort']
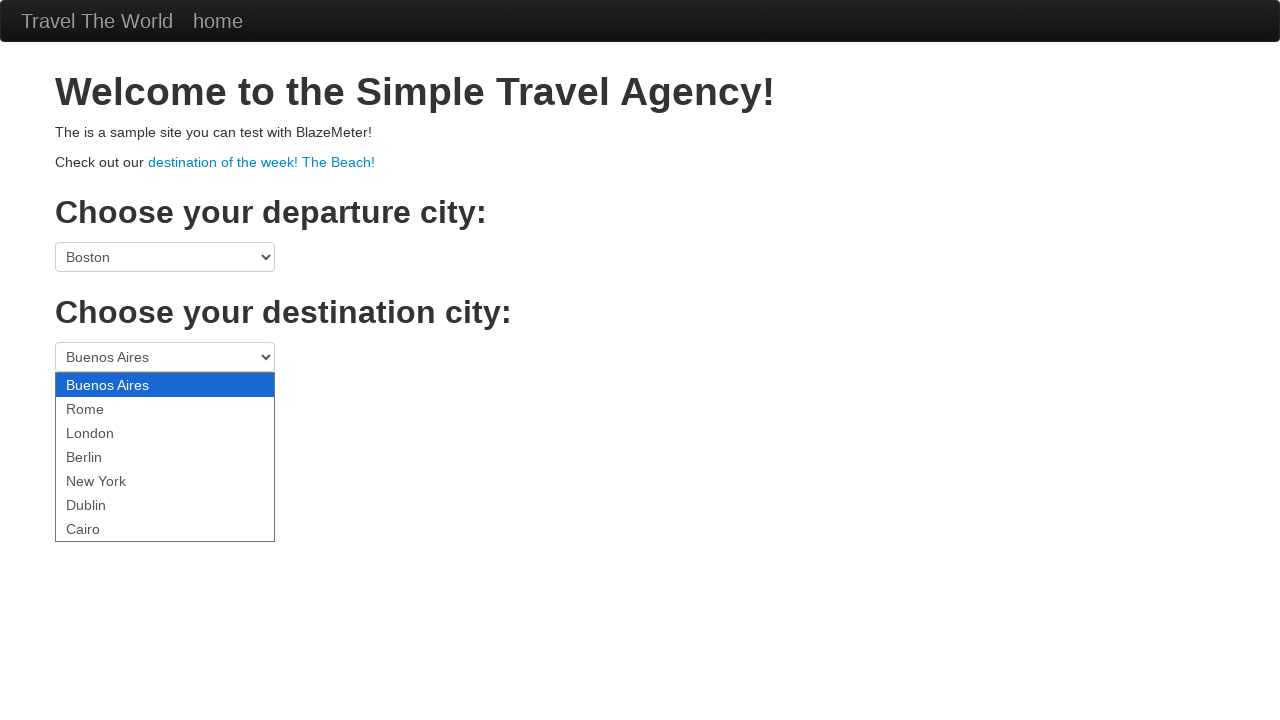

Selected Dublin as destination city on select[name='toPort']
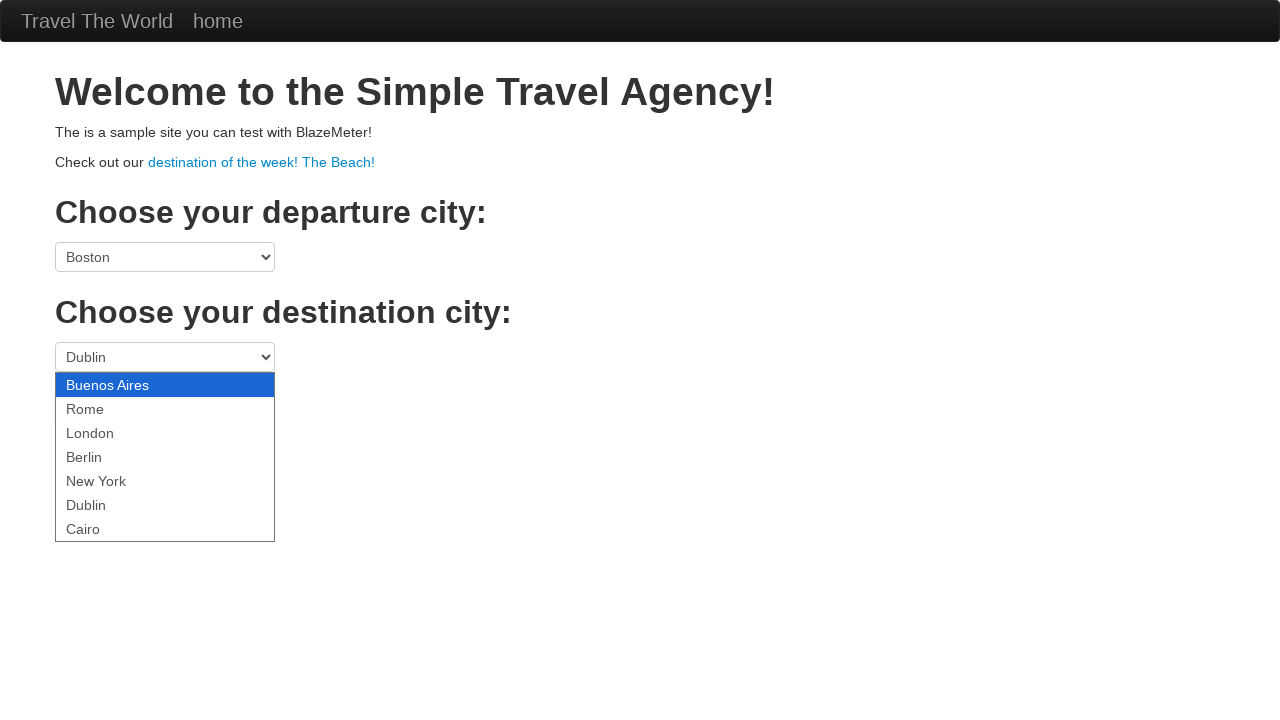

Clicked Find Flights button to search for available flights at (105, 407) on .btn-primary
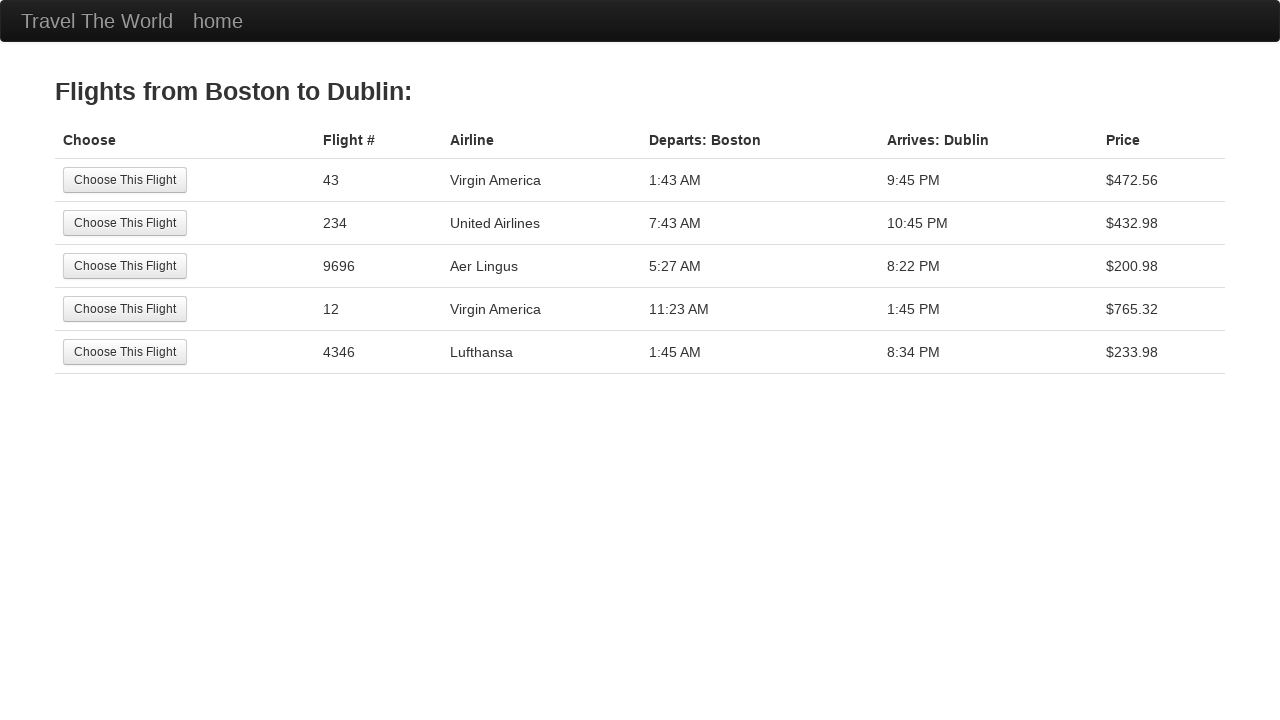

Selected the second flight option at (125, 223) on tr:nth-child(2) .btn
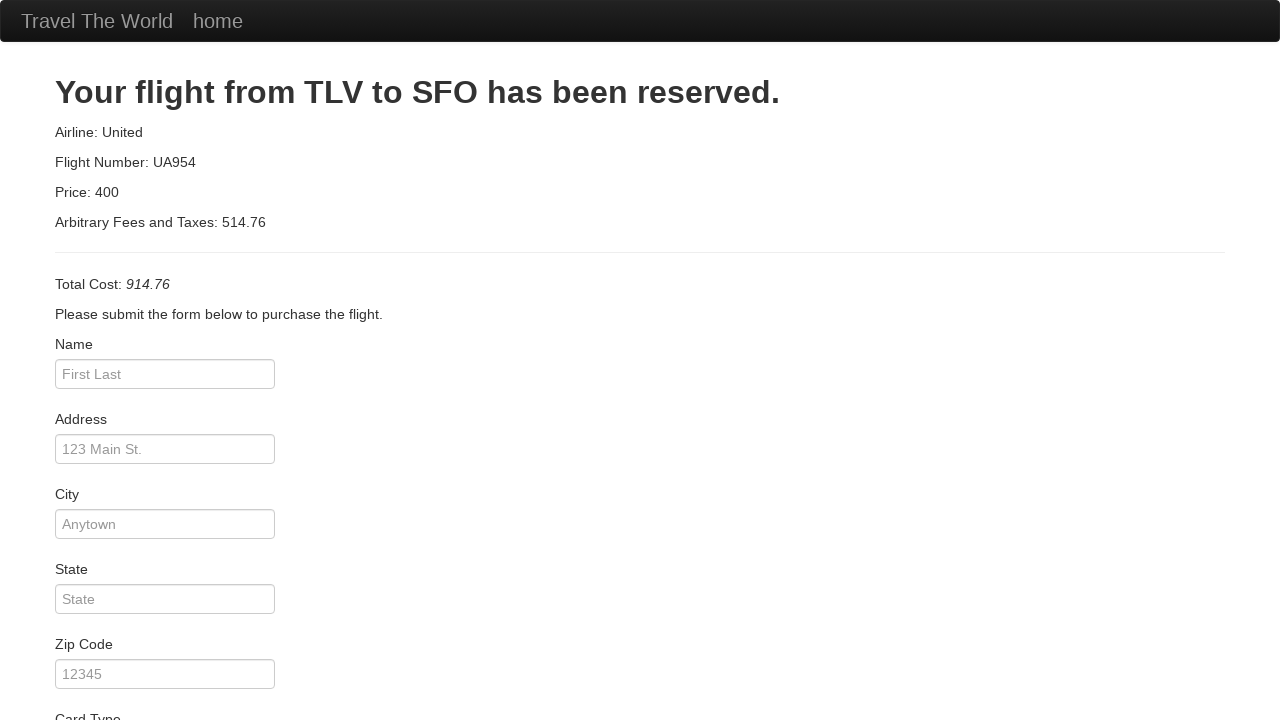

Clicked passenger name field at (165, 374) on #inputName
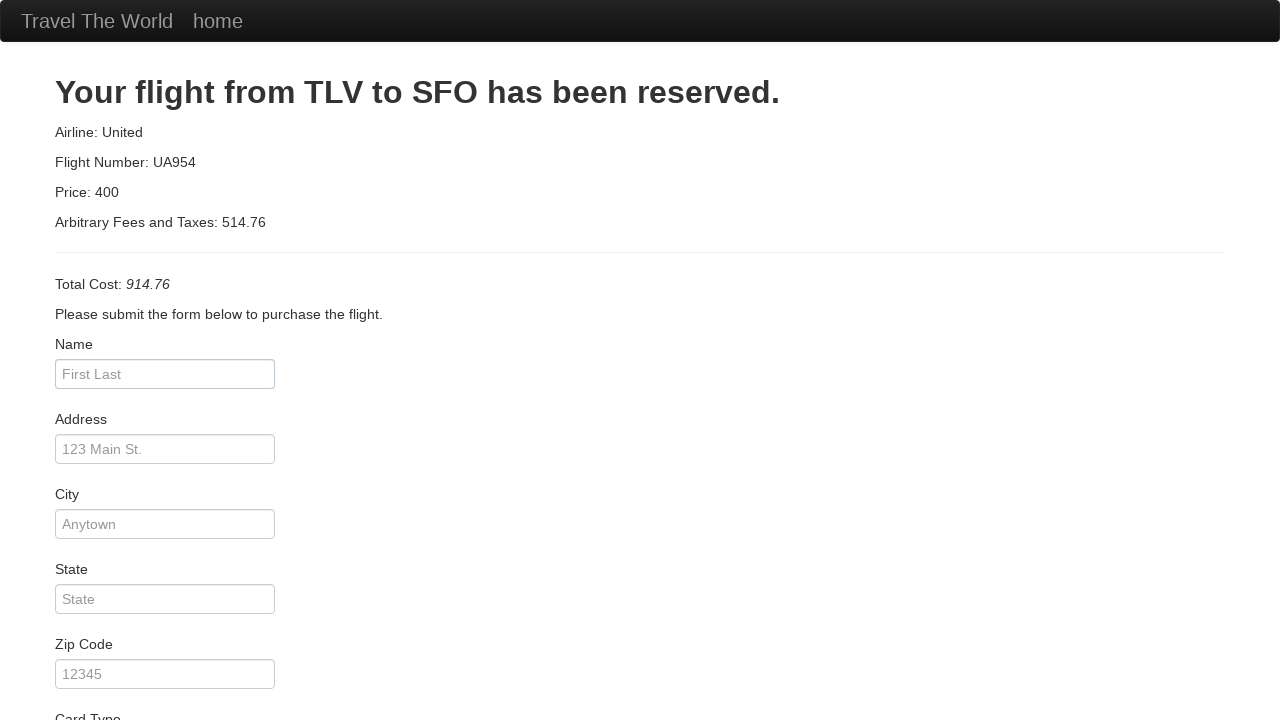

Entered passenger name: First Last on #inputName
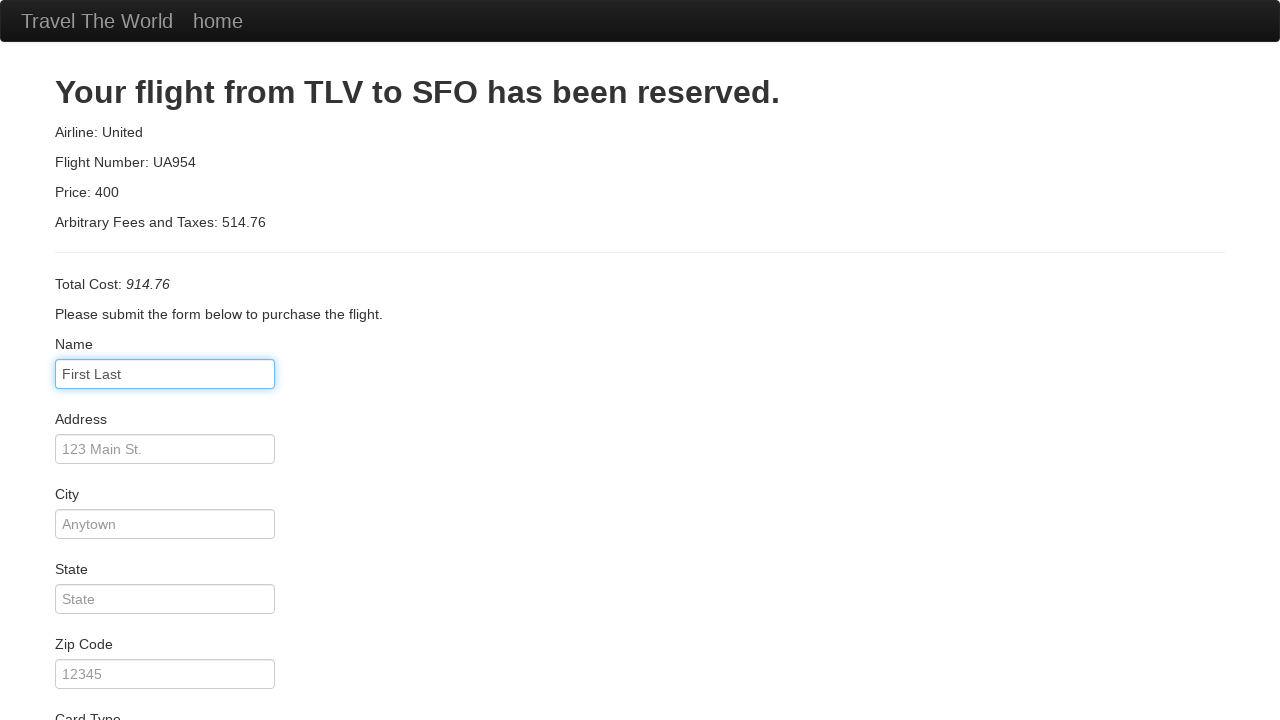

Entered address: 123 Main St. on #address
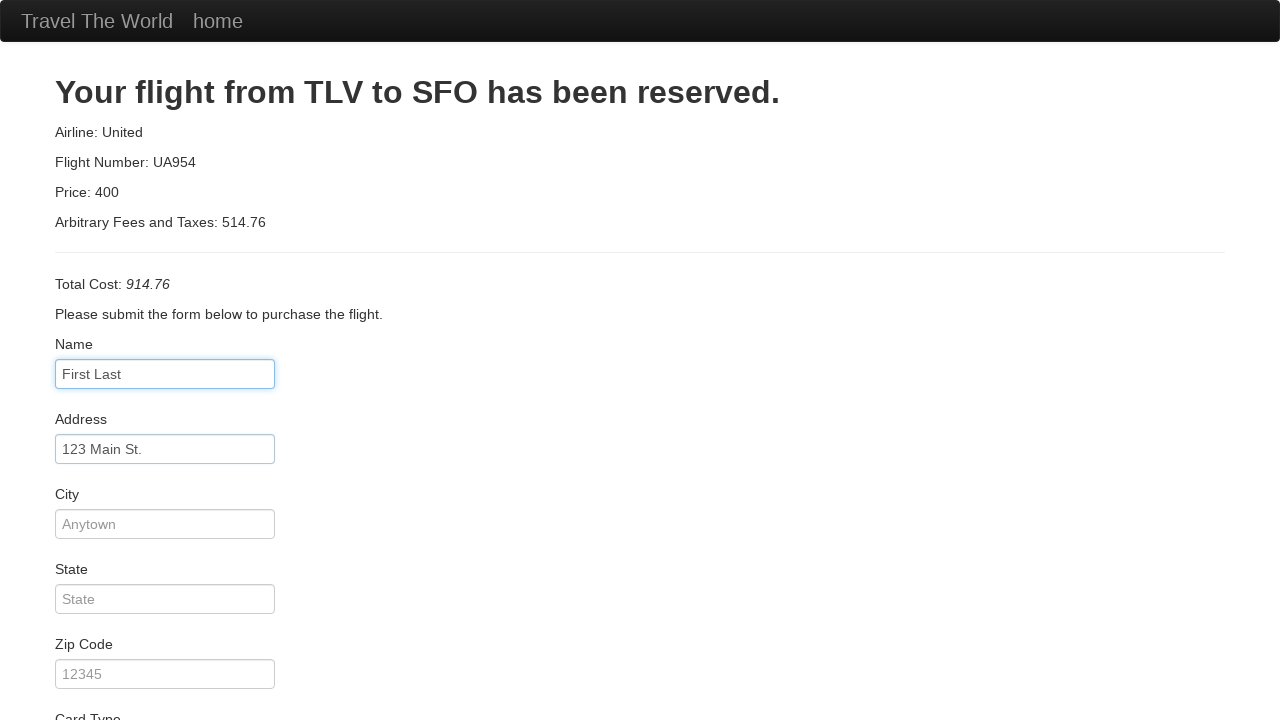

Entered city: Anytown on #city
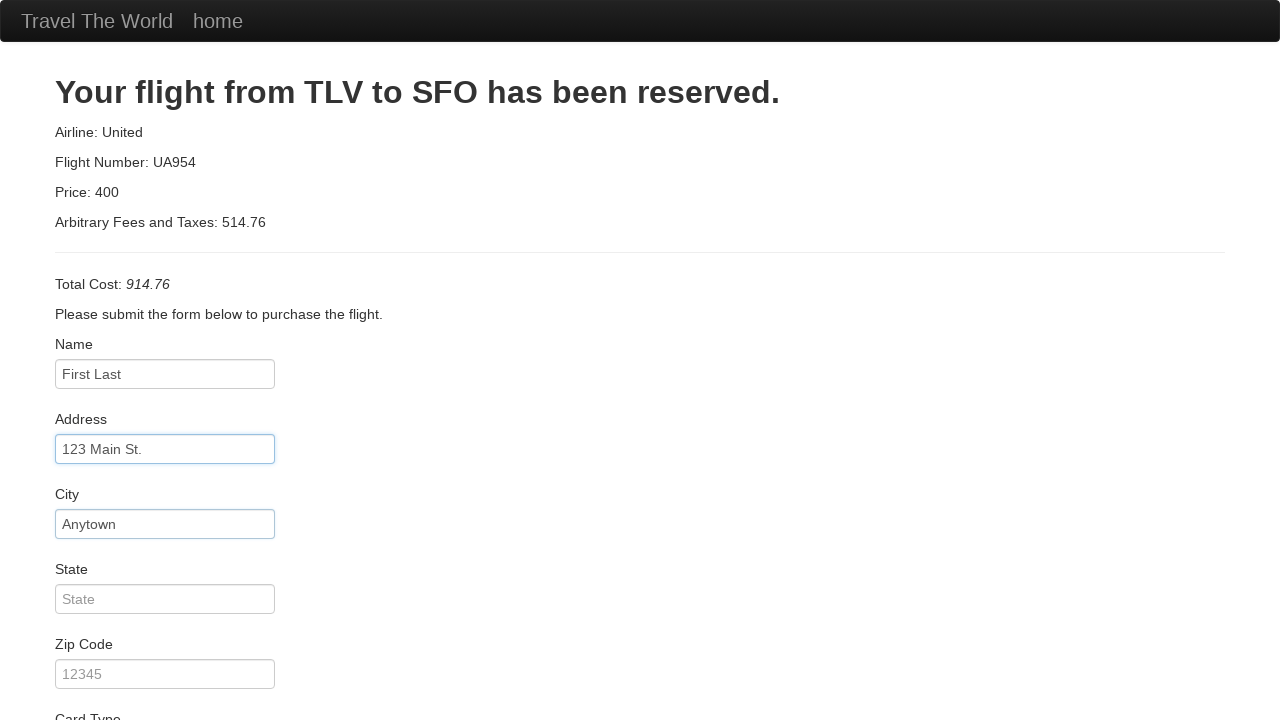

Entered state: State on #state
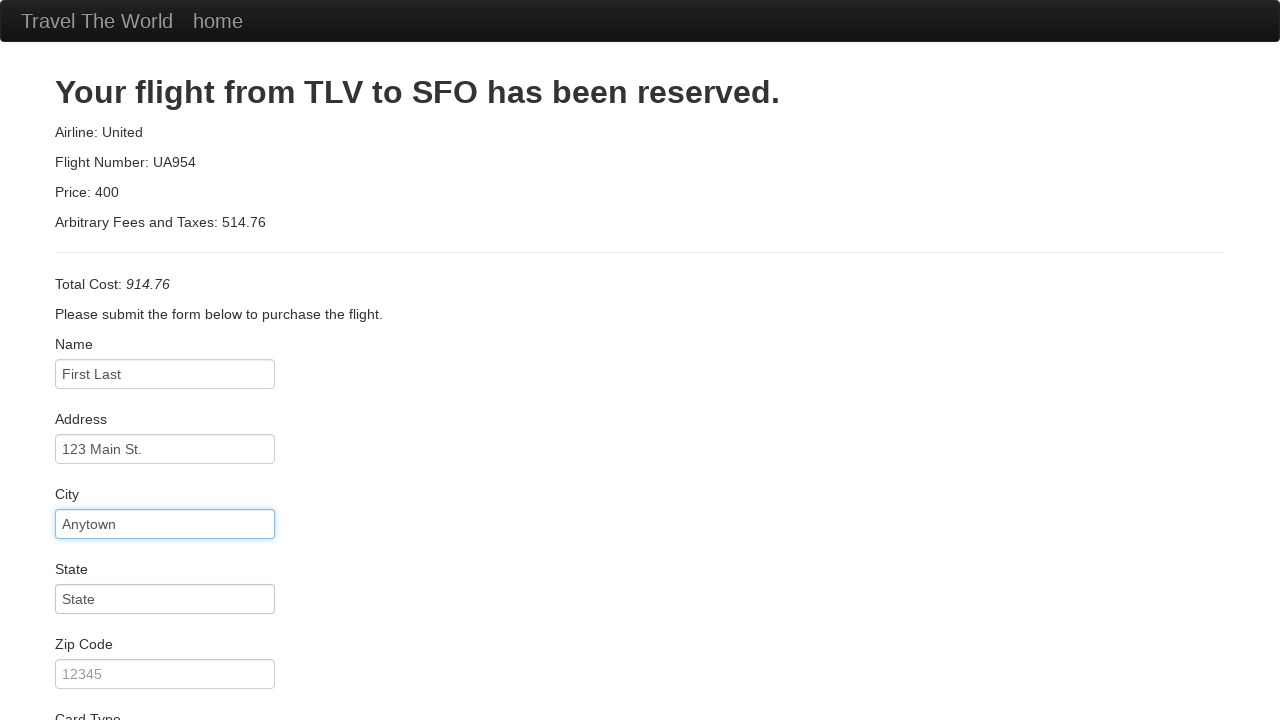

Clicked zip code field at (165, 674) on #zipCode
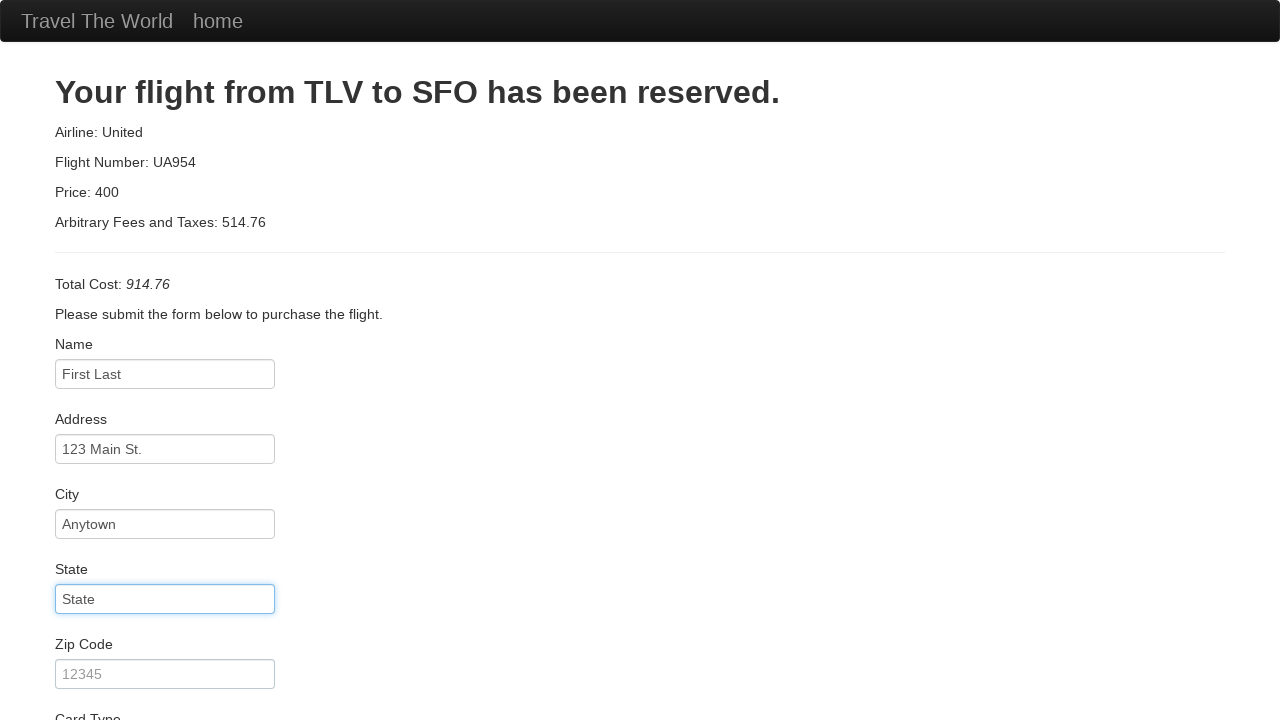

Entered zip code: 12345 on #zipCode
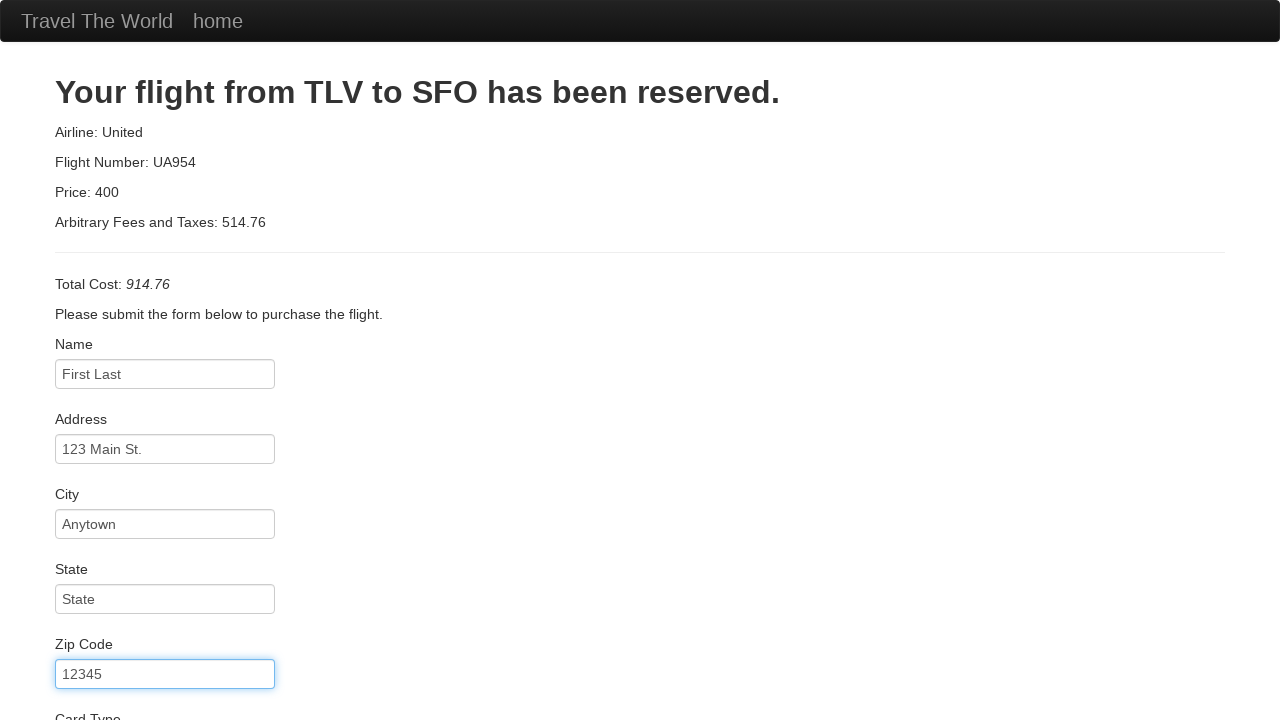

Clicked credit card number field at (165, 380) on #creditCardNumber
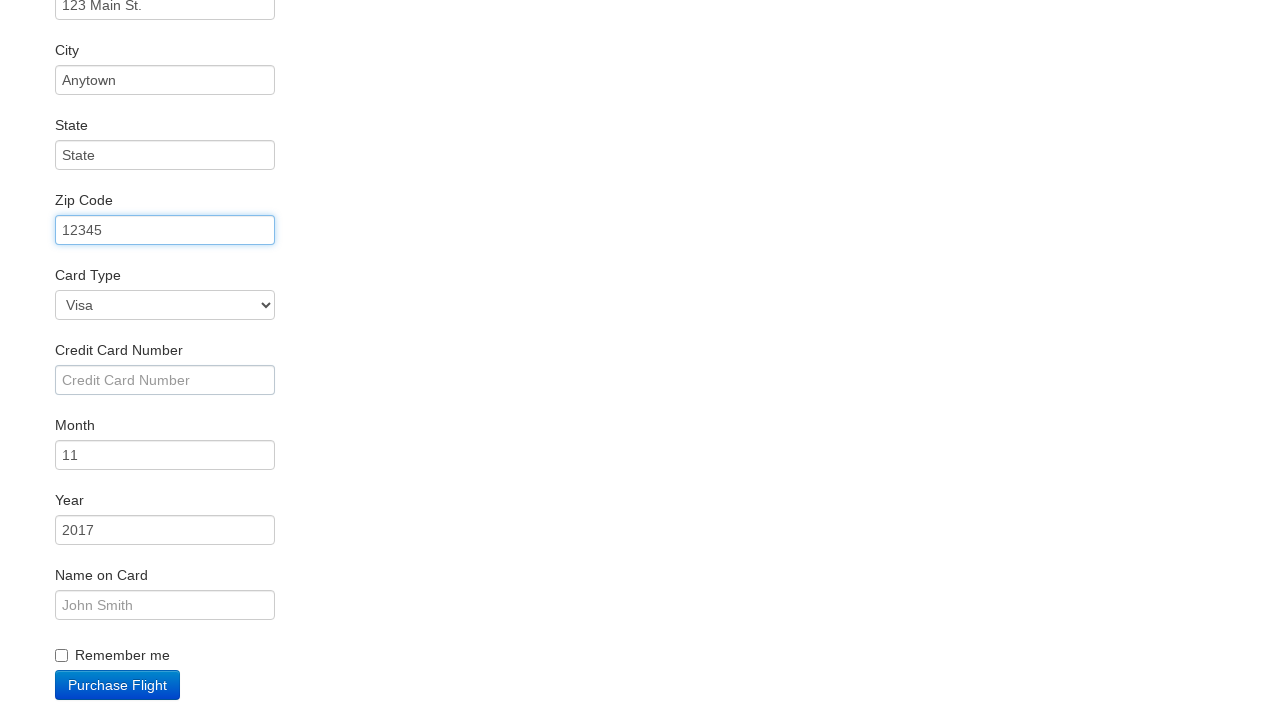

Entered credit card number on #creditCardNumber
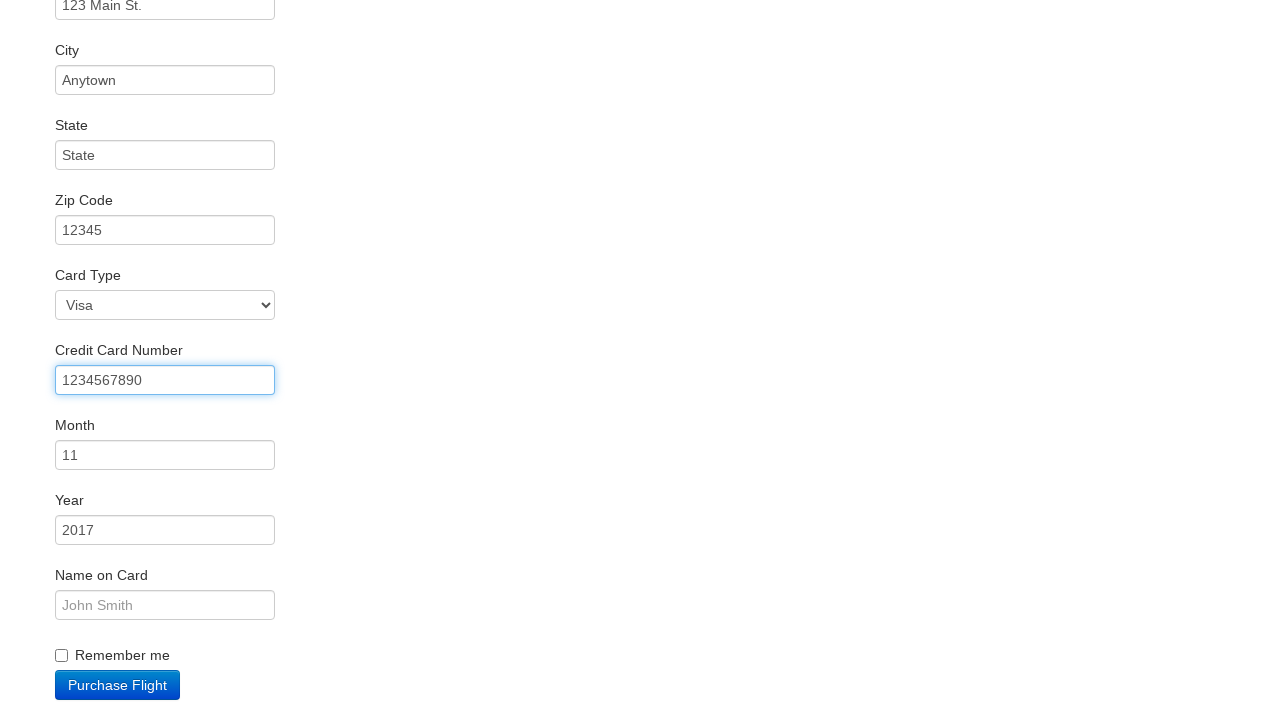

Clicked name on card field at (165, 605) on #nameOnCard
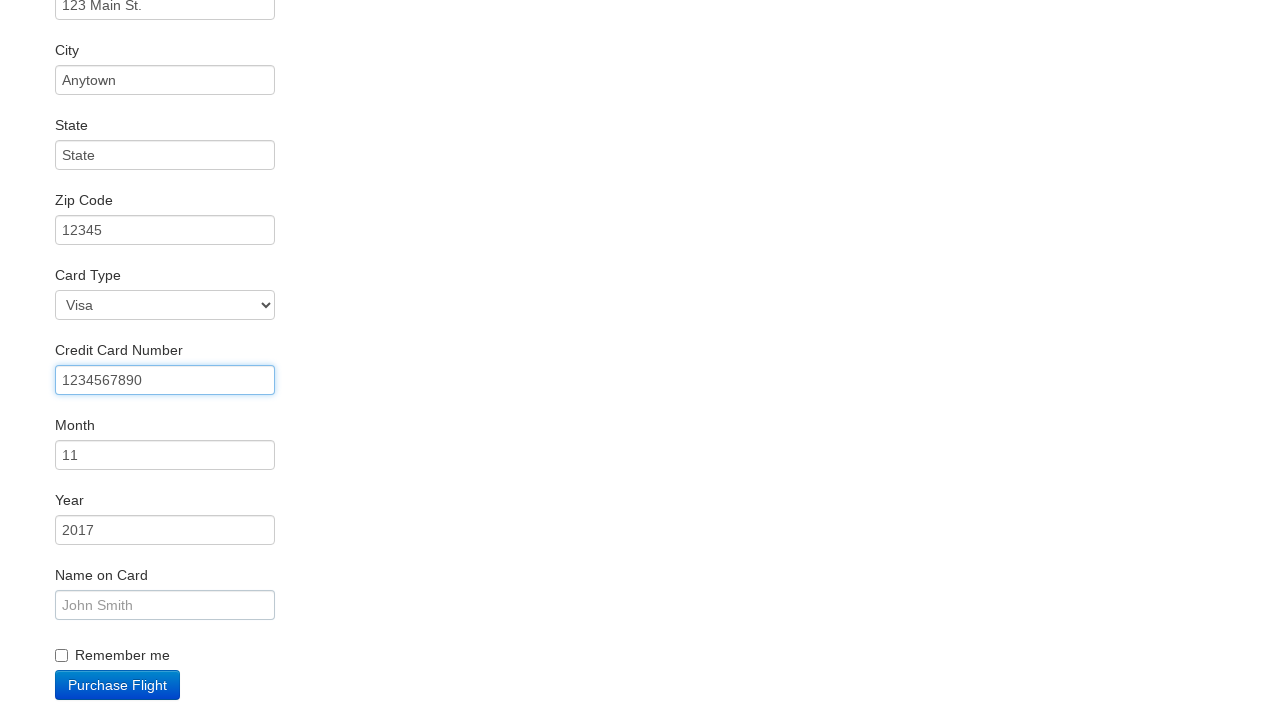

Entered cardholder name: John Smith on #nameOnCard
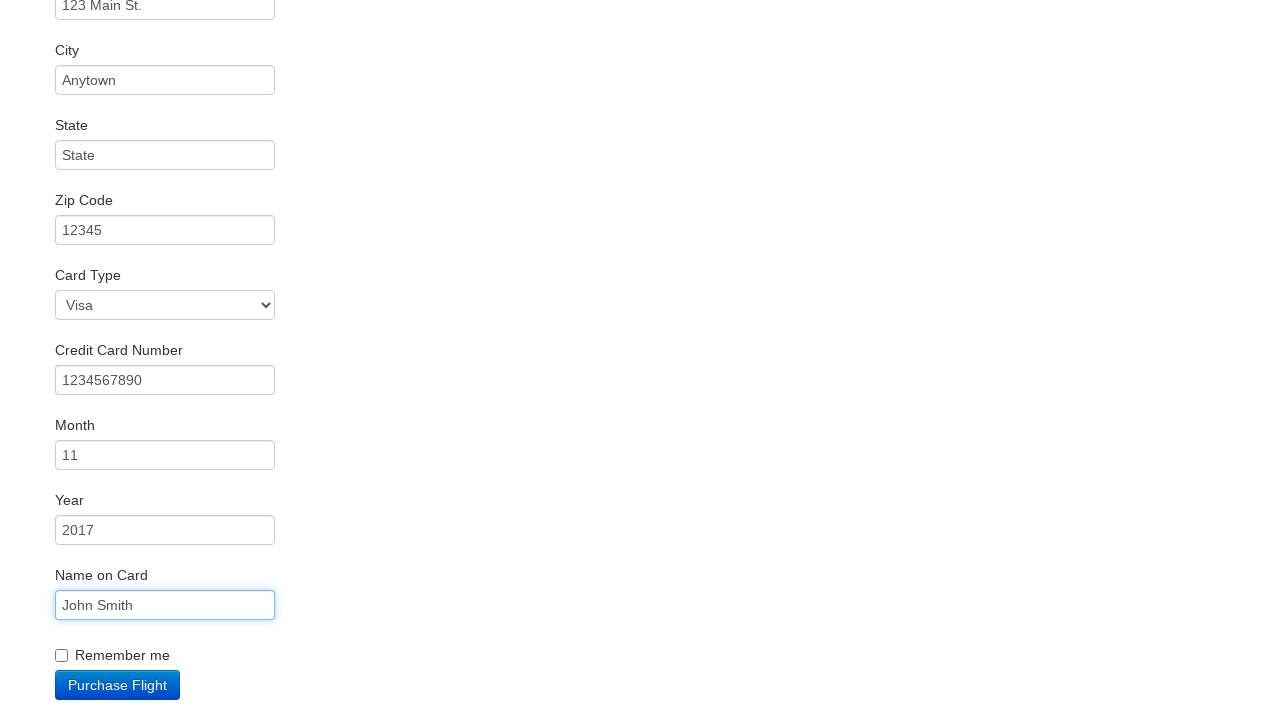

Checked remember me checkbox at (62, 656) on #rememberMe
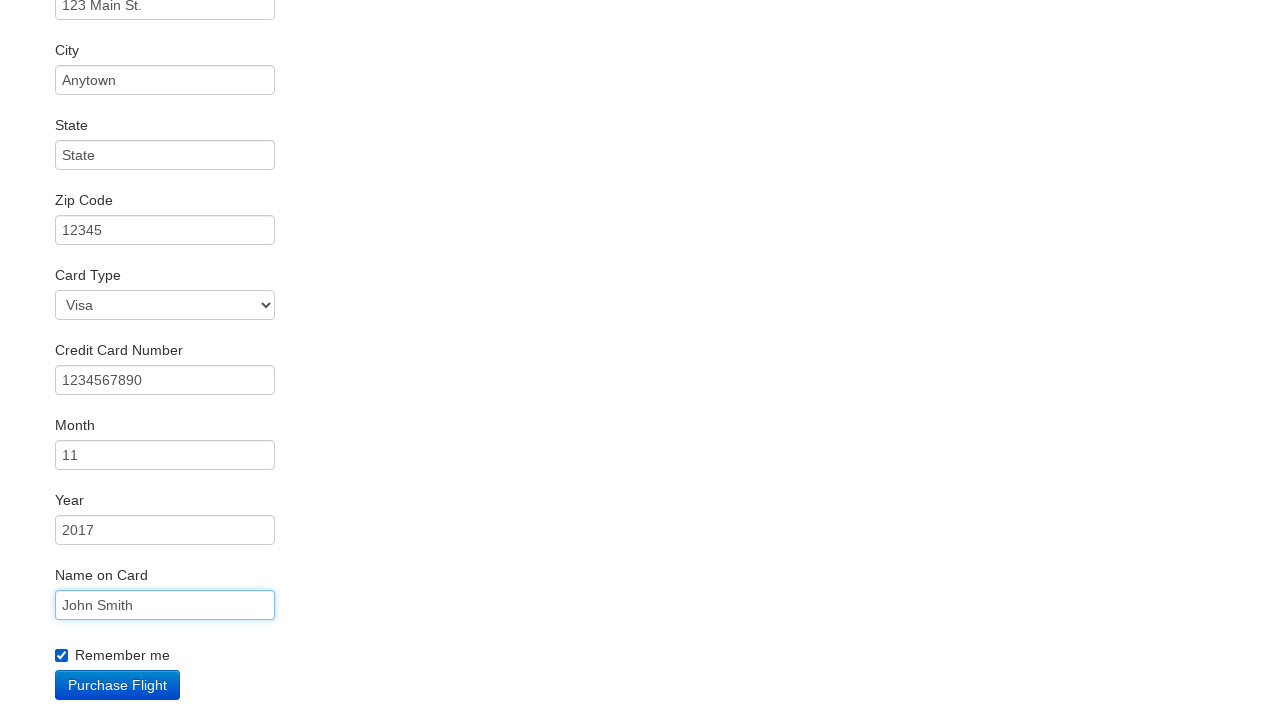

Clicked Purchase Flight button to complete booking at (118, 685) on .btn-primary
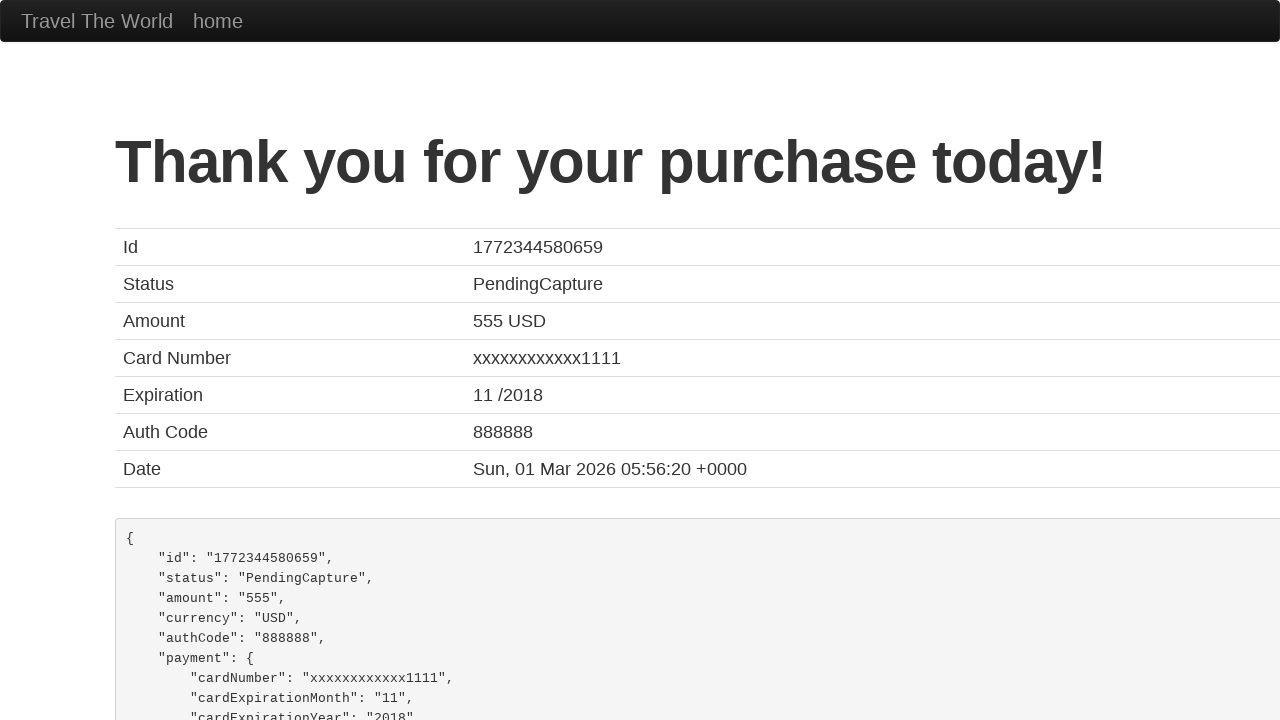

Waited for confirmation page to load completely
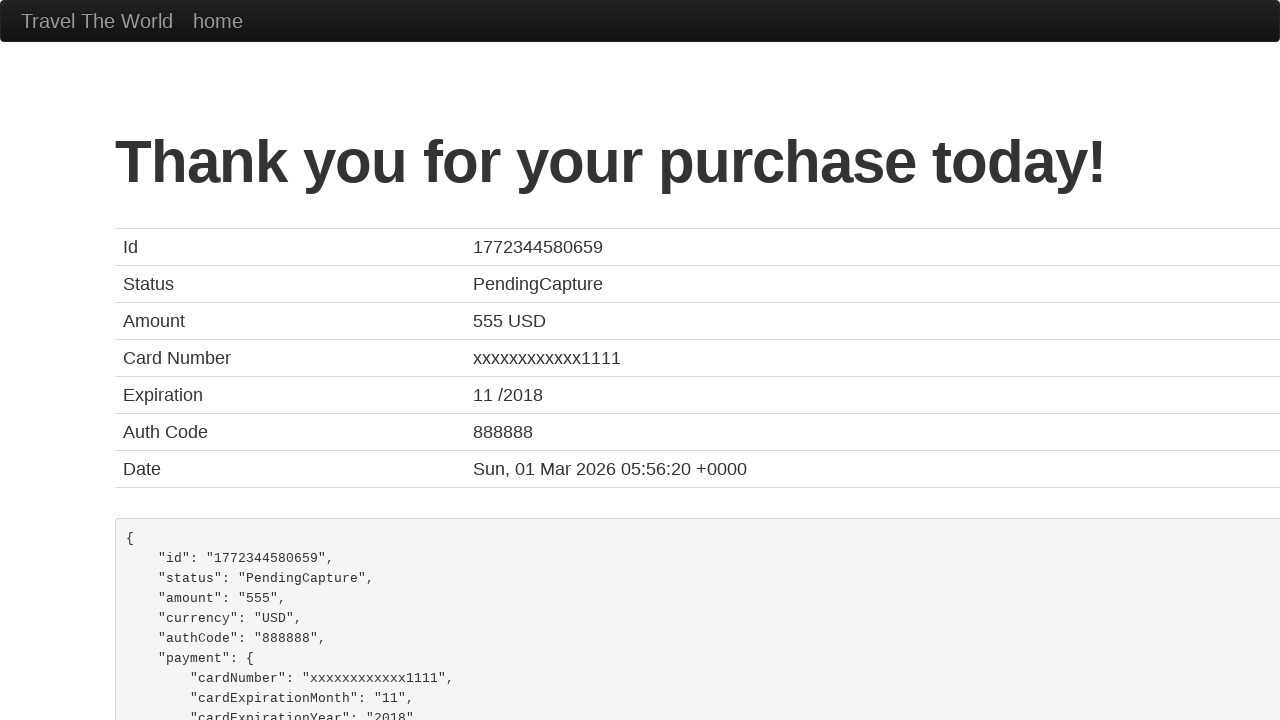

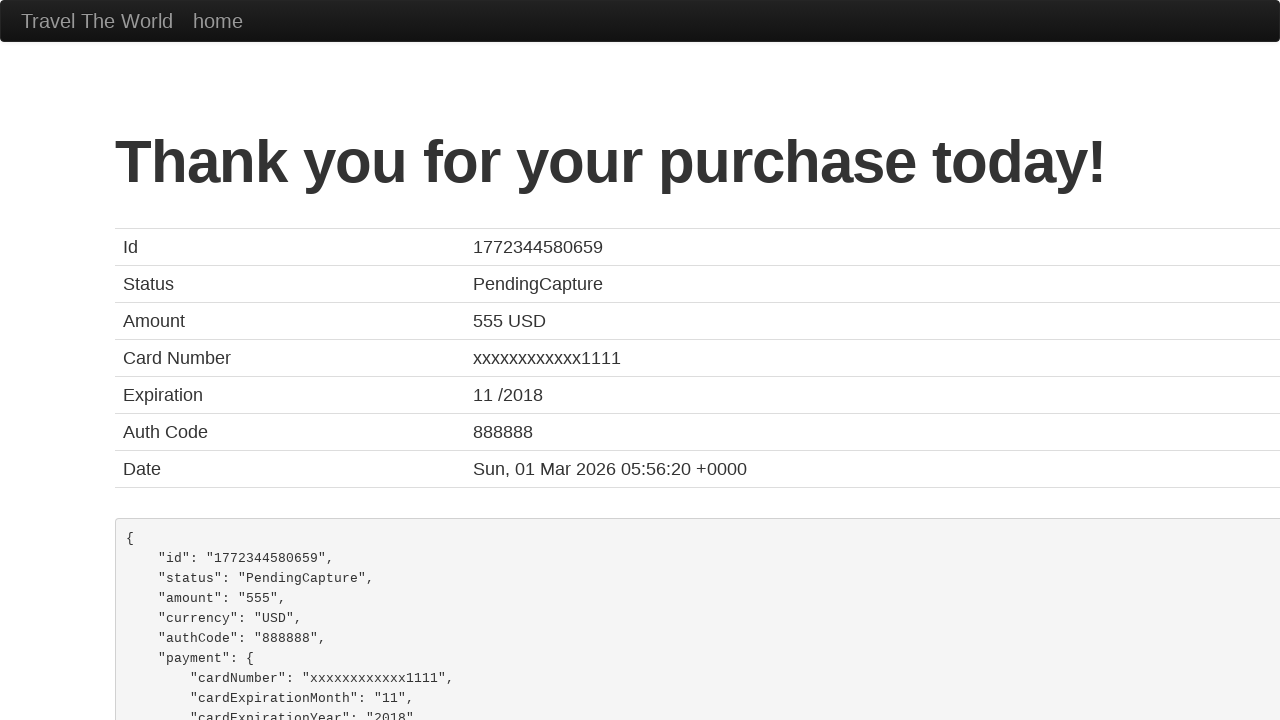